Tests form validation by filling in a data types form with various fields, leaving zip code empty, and verifying that zip code shows an error while other fields show success

Starting URL: https://bonigarcia.dev/selenium-webdriver-java/data-types.html

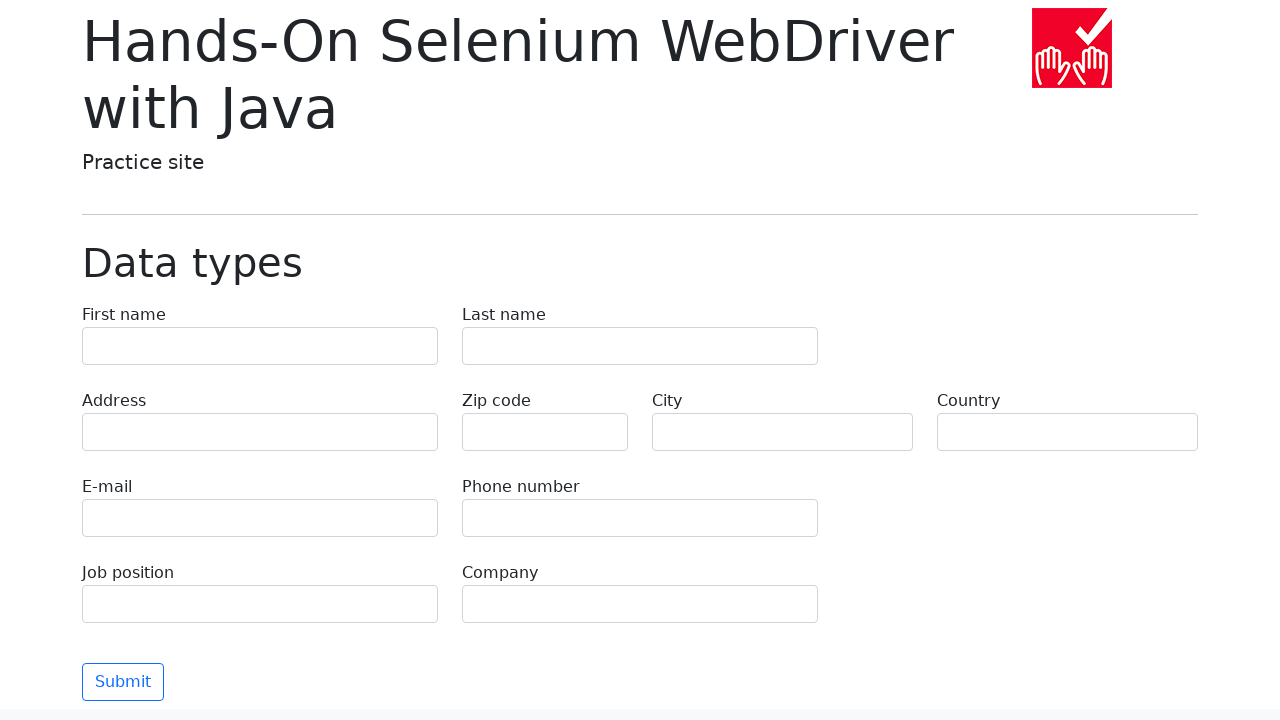

Filled first name field with 'Иван' on input[name='first-name']
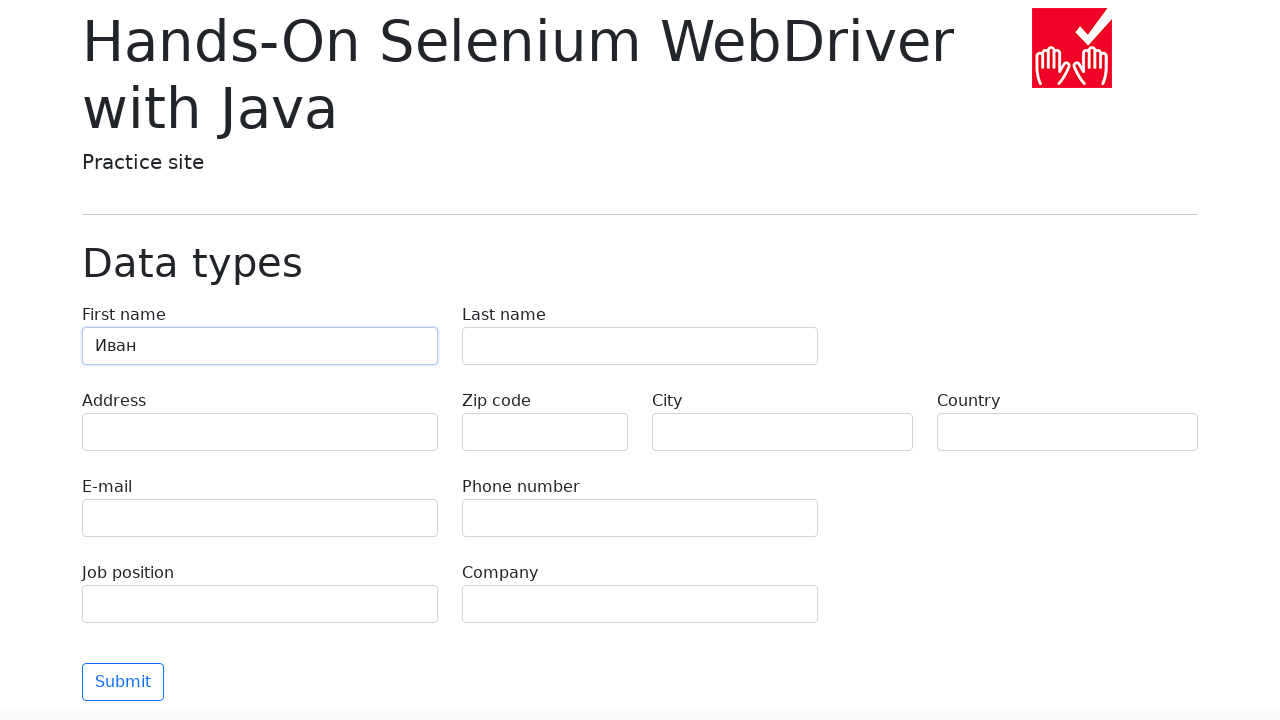

Filled last name field with 'Петров' on input[name='last-name']
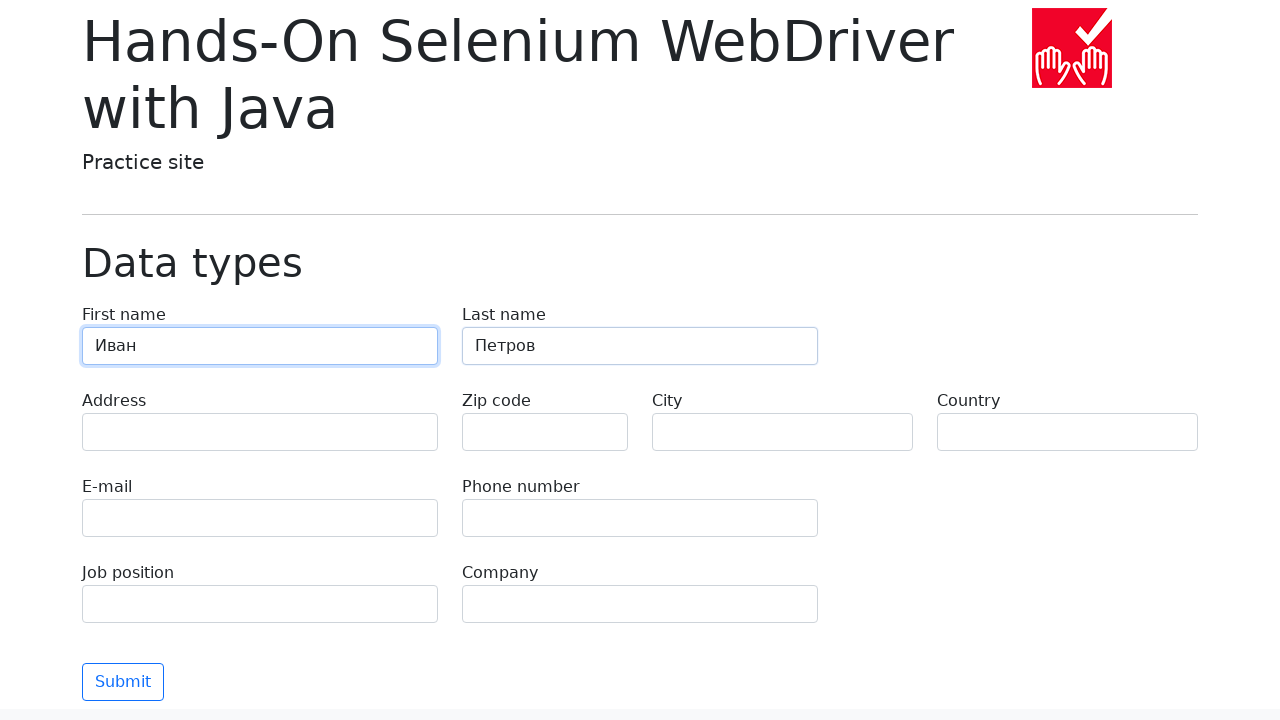

Filled address field with 'Ленина, 55-3' on input[name='address']
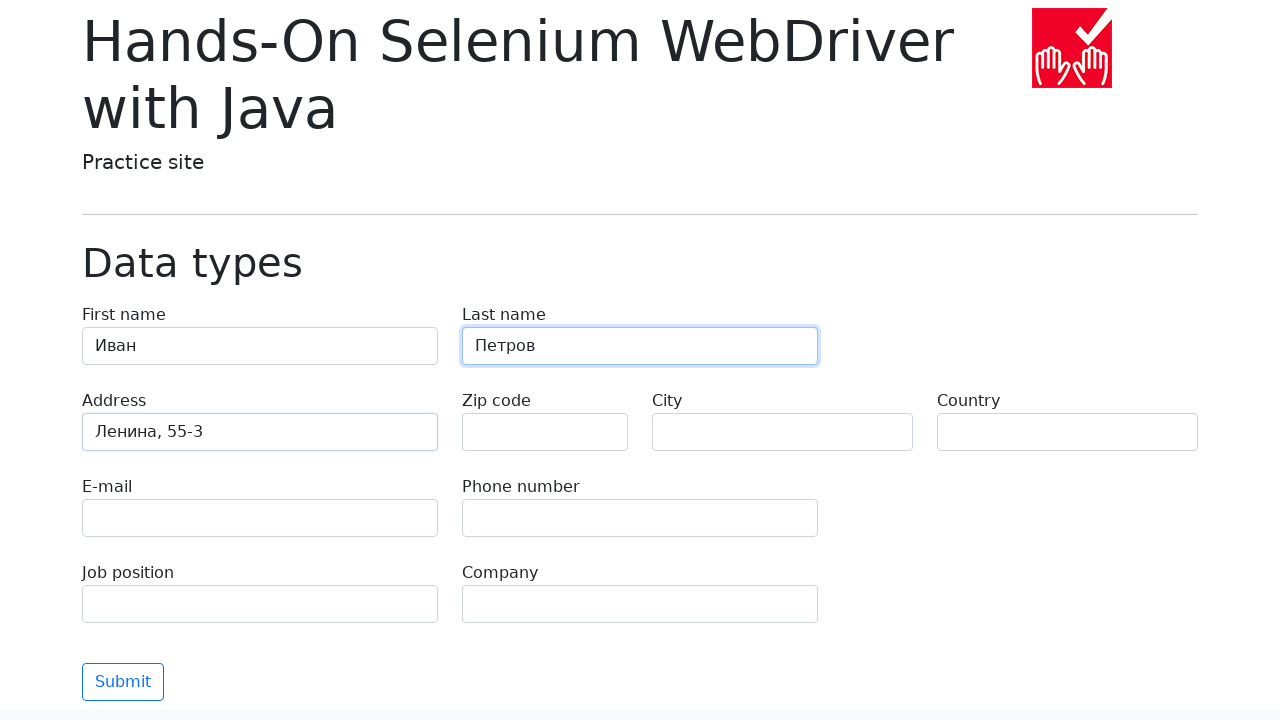

Filled email field with 'test@skypro.com' on input[name='e-mail']
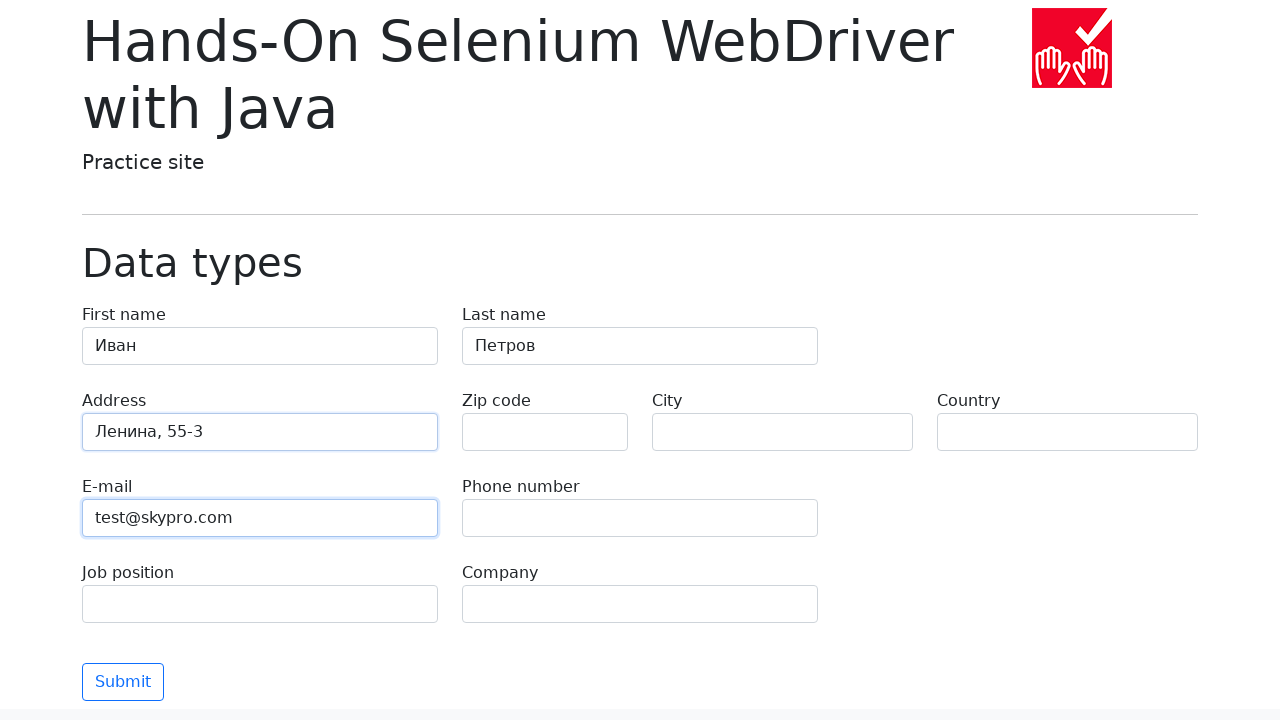

Filled phone number field with '+7985899998787' on input[name='phone']
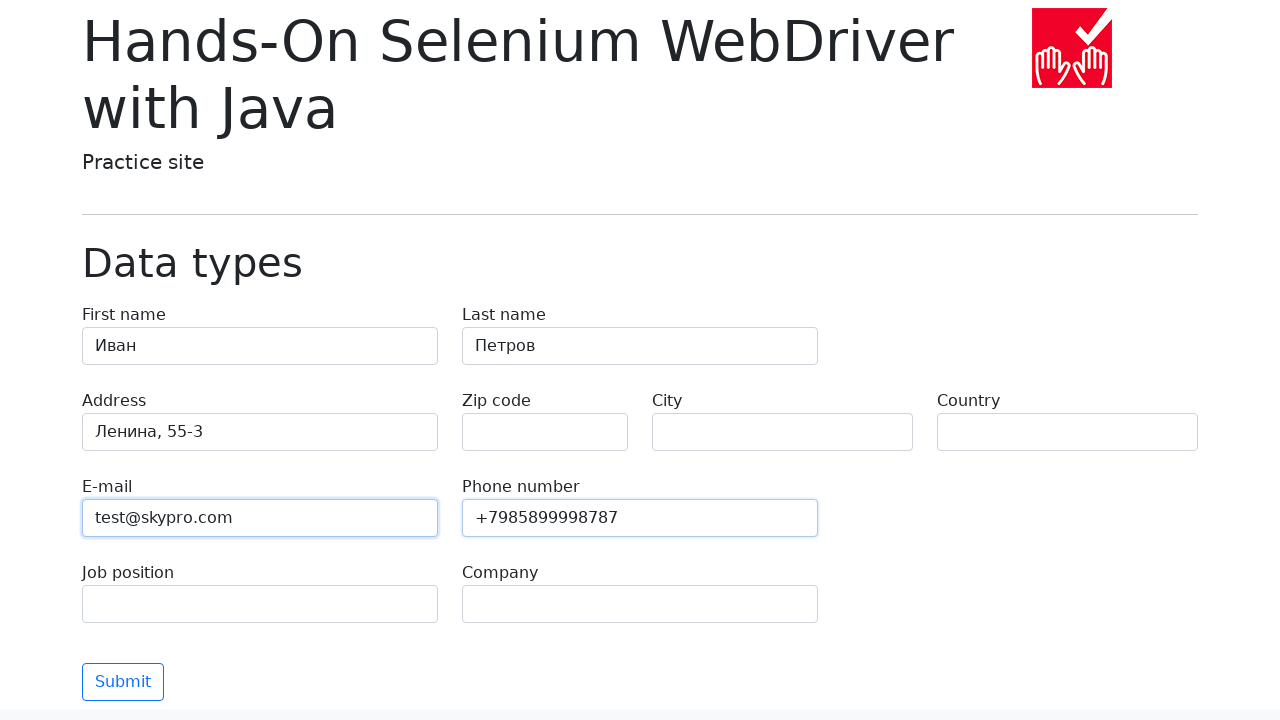

Left zip code field empty on input[name='zip-code']
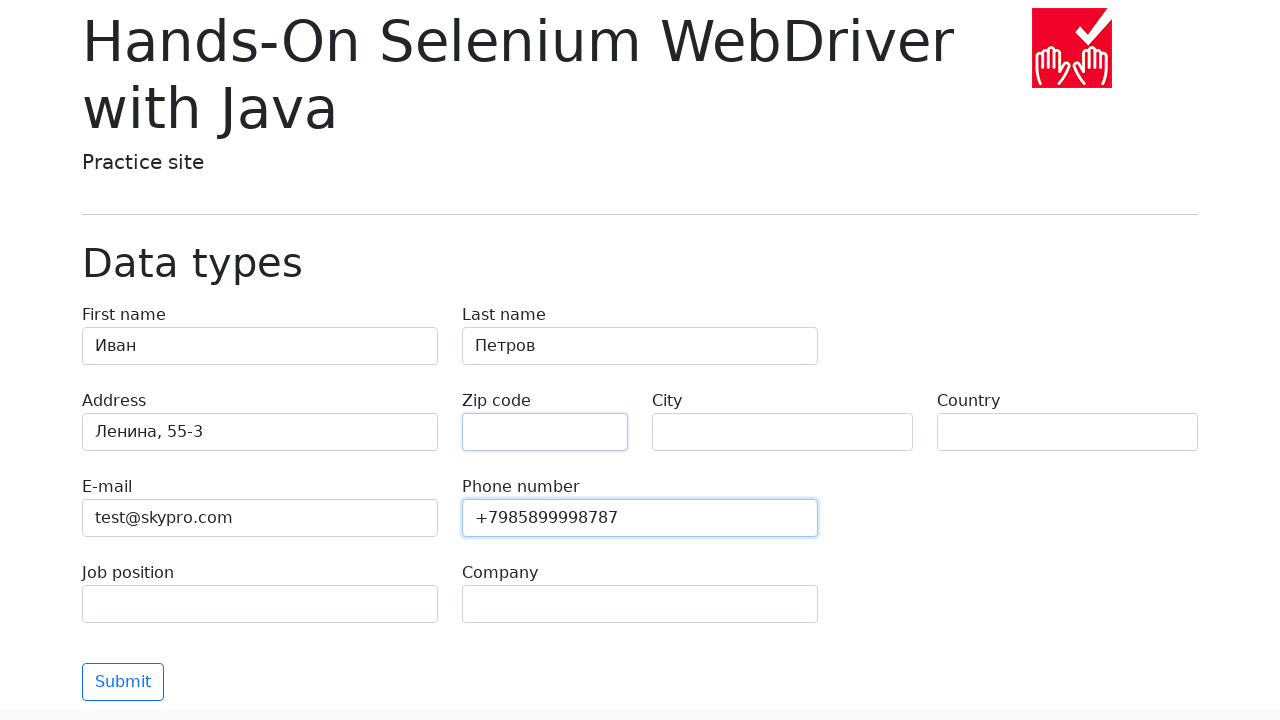

Filled city field with 'Москва' on input[name='city']
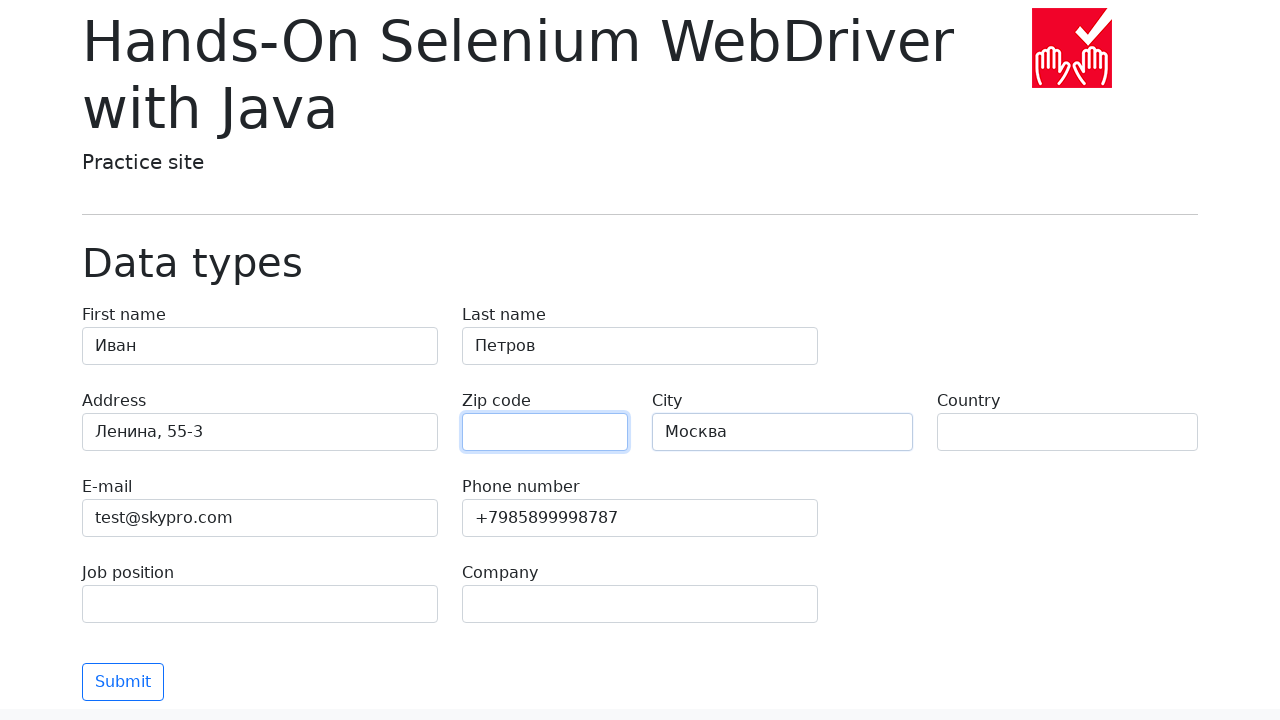

Filled country field with 'Россия' on input[name='country']
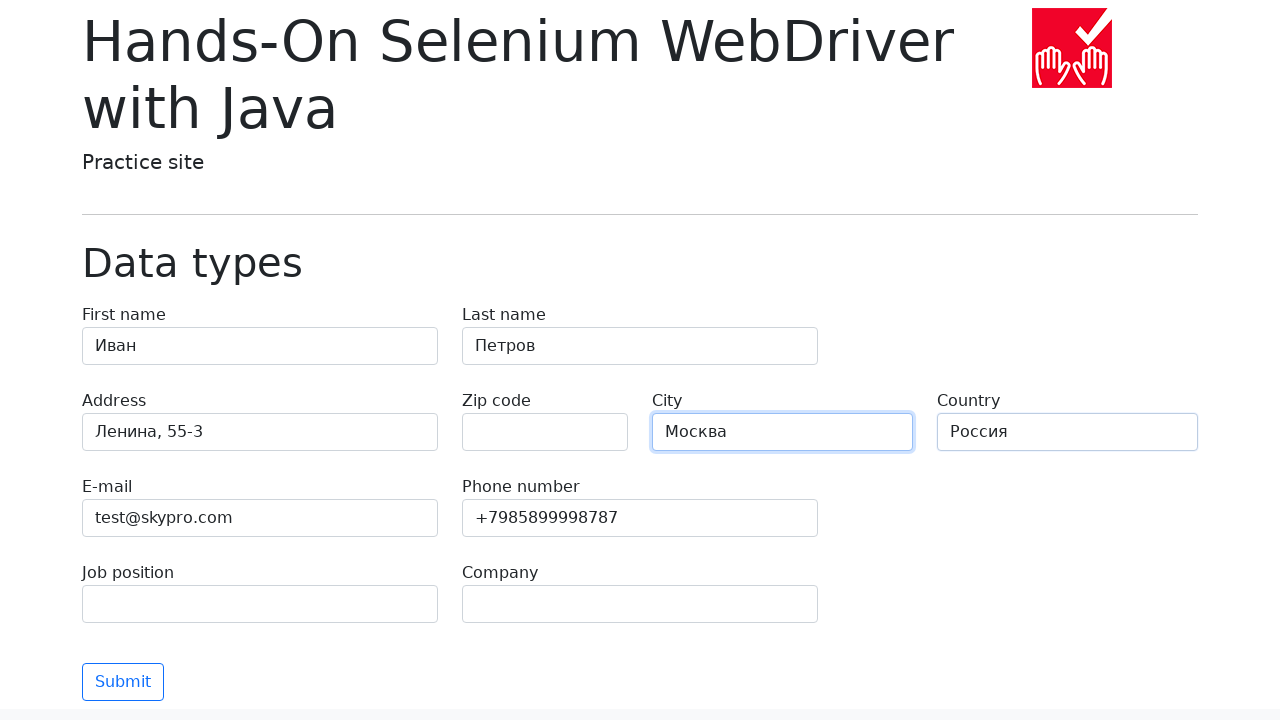

Filled job position field with 'QA' on input[name='job-position']
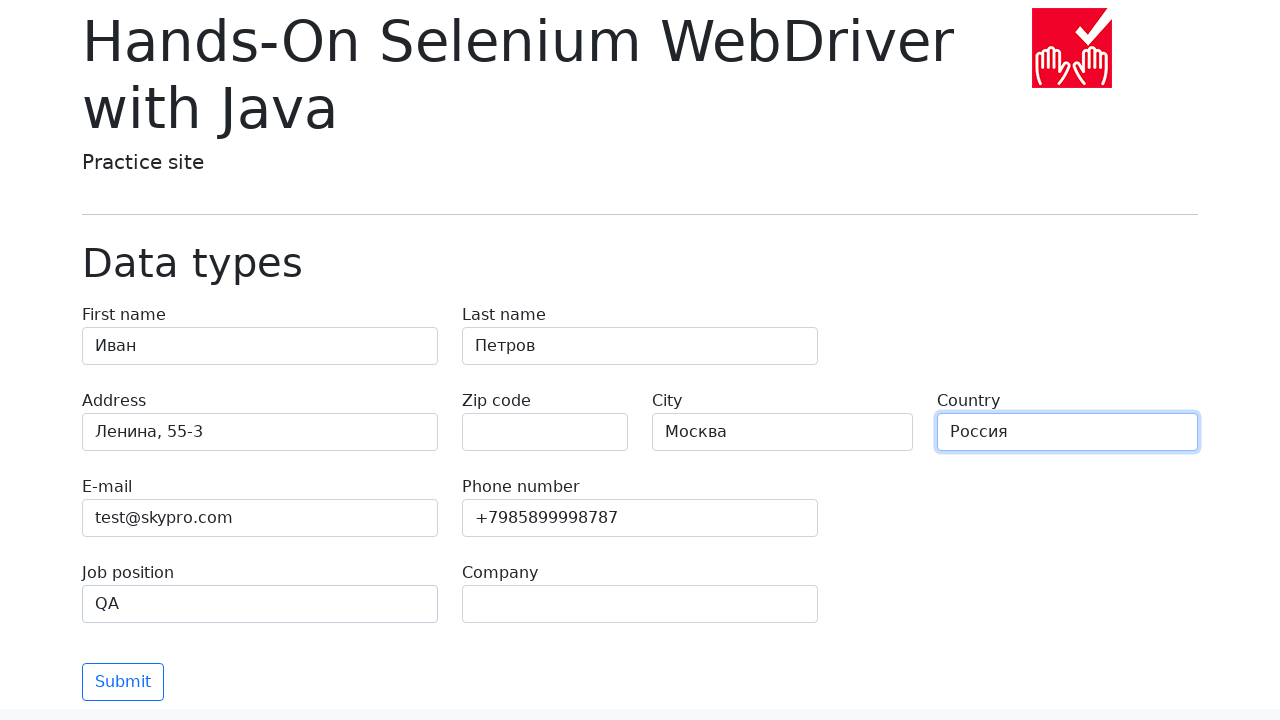

Filled company field with 'SkyPro' on input[name='company']
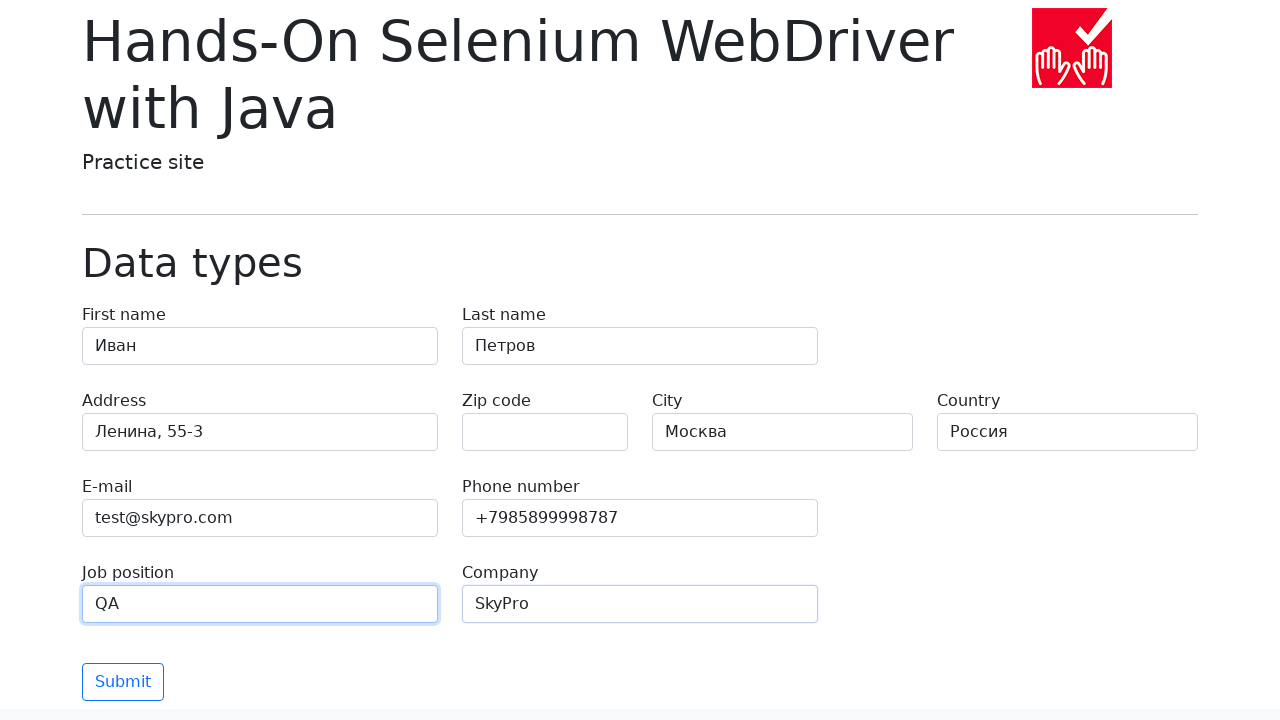

Clicked Submit button to validate form at (123, 682) on button:has-text("Submit")
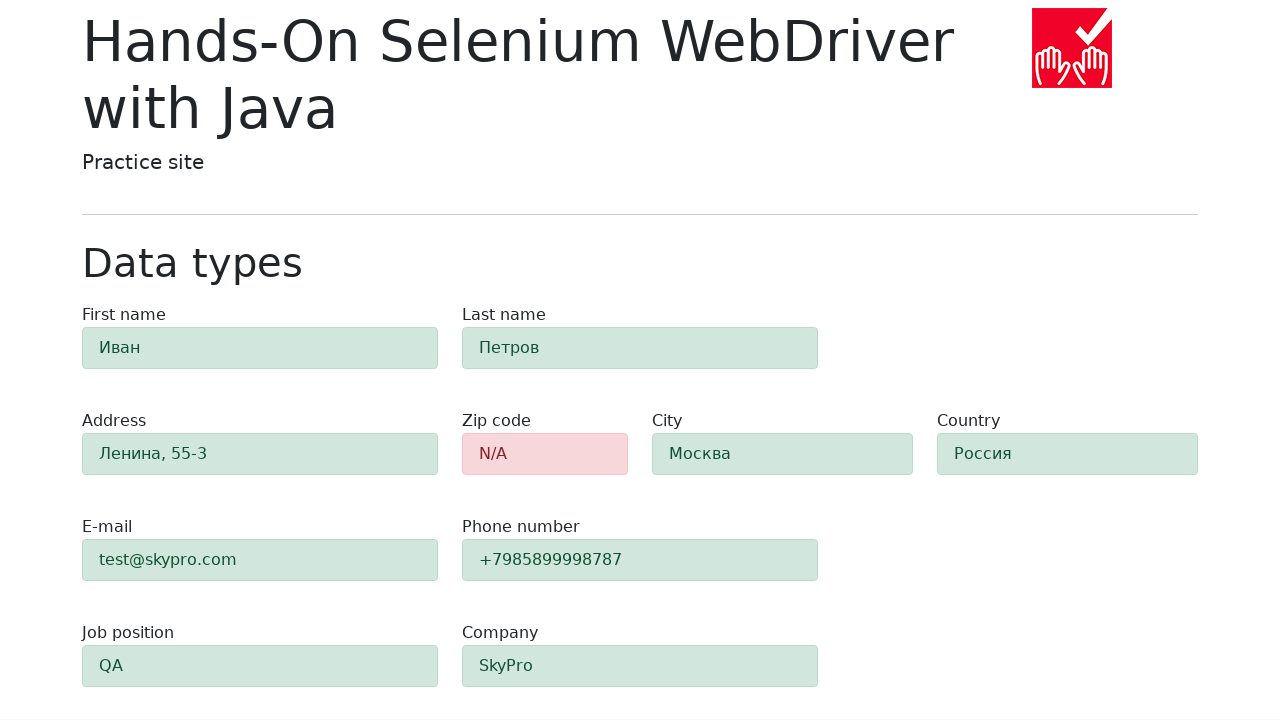

Form validation completed, zip code error element appeared
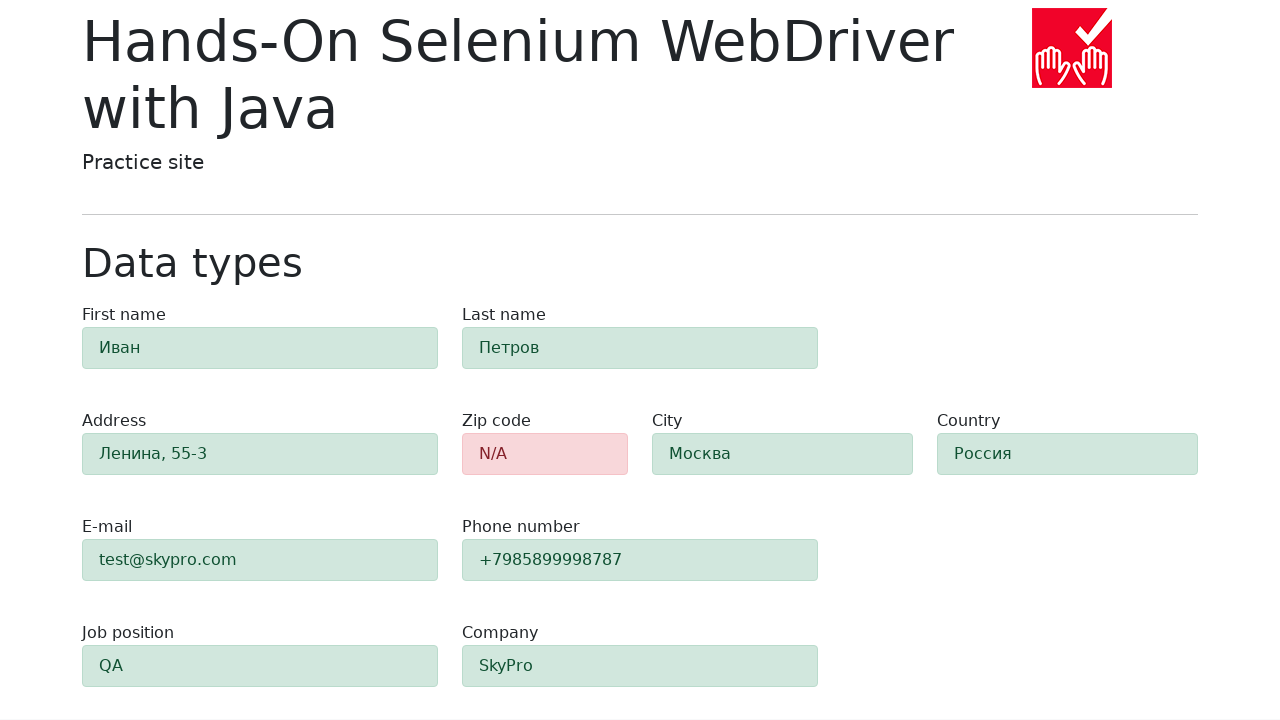

Verified zip code field has alert-danger class
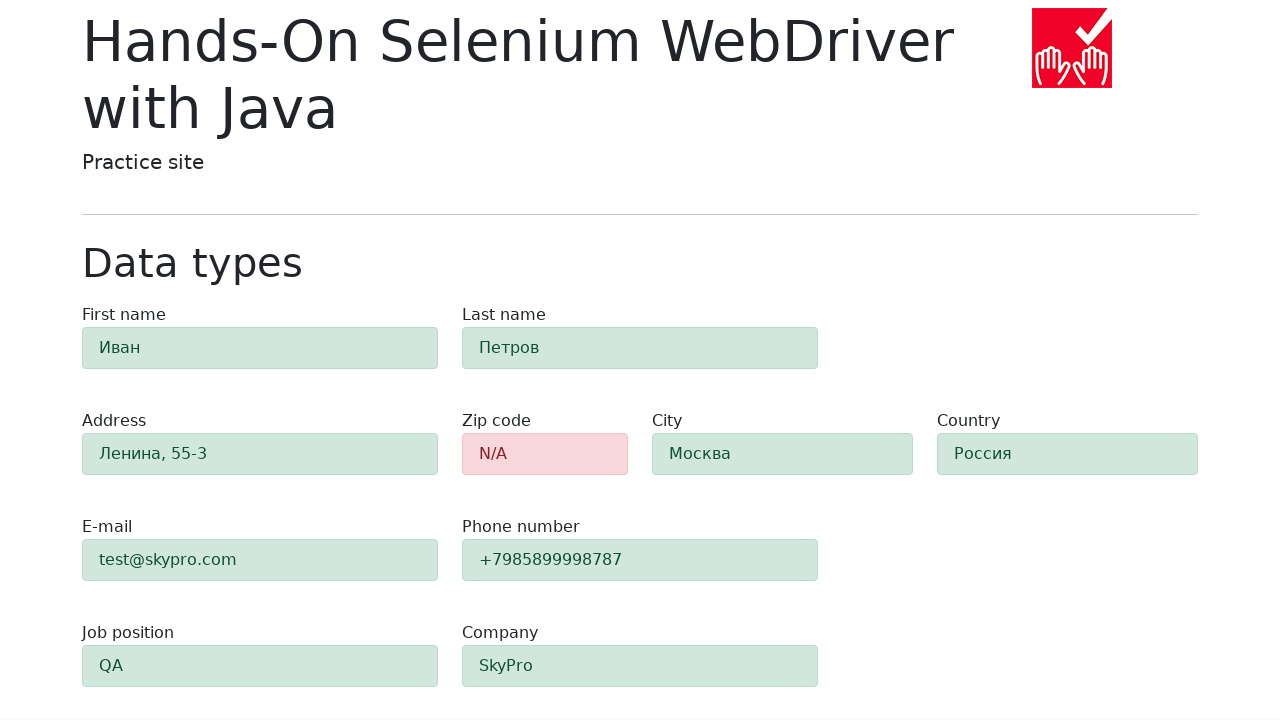

Verified first name field has alert-success class
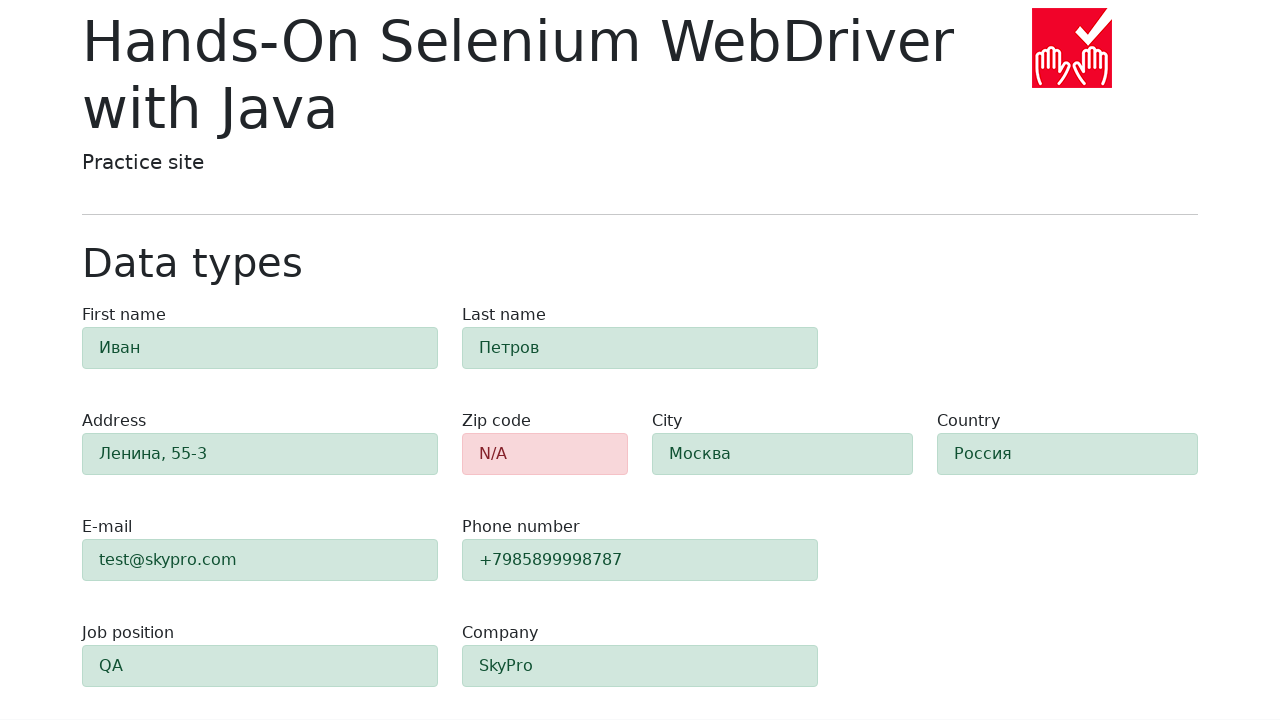

Verified last name field has alert-success class
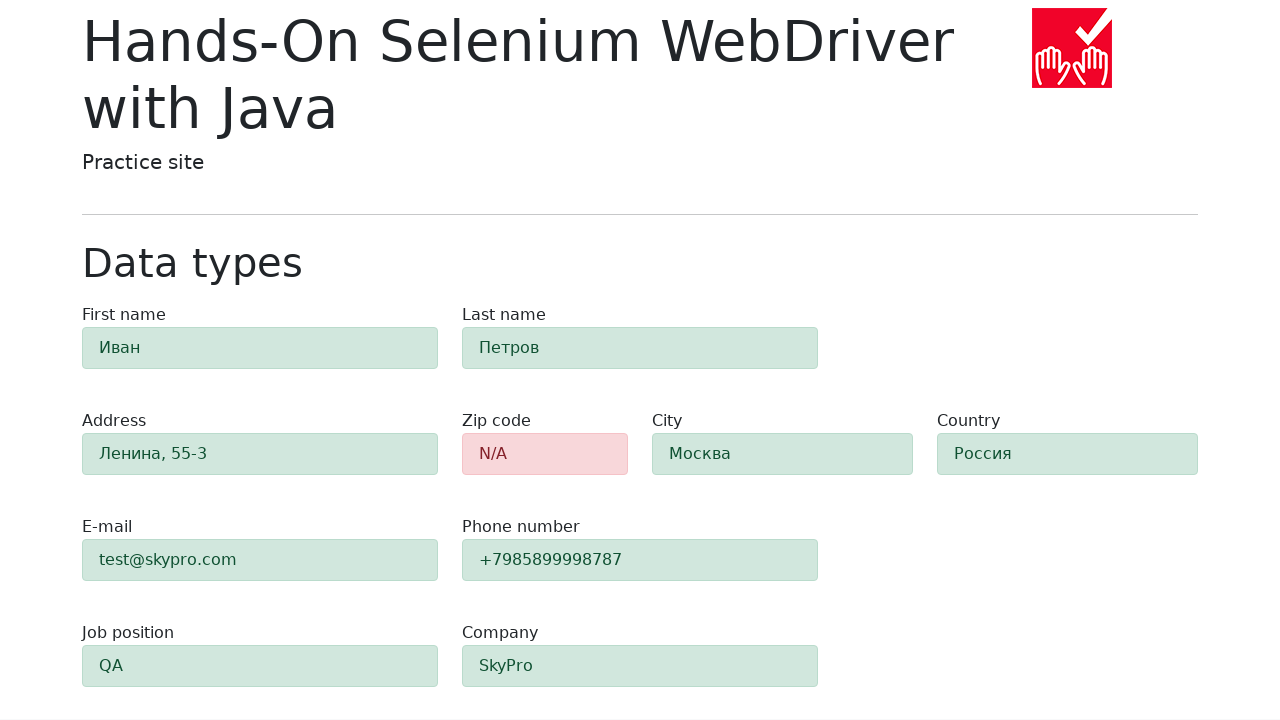

Verified address field has alert-success class
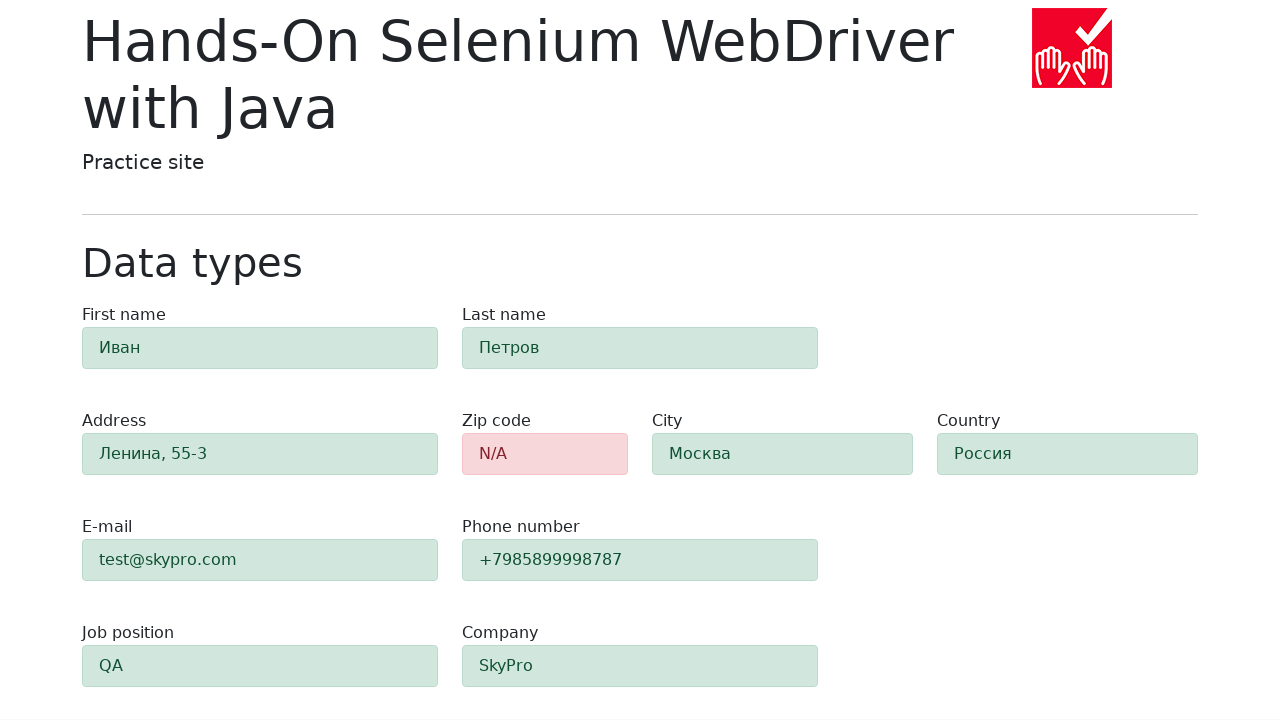

Verified city field has alert-success class
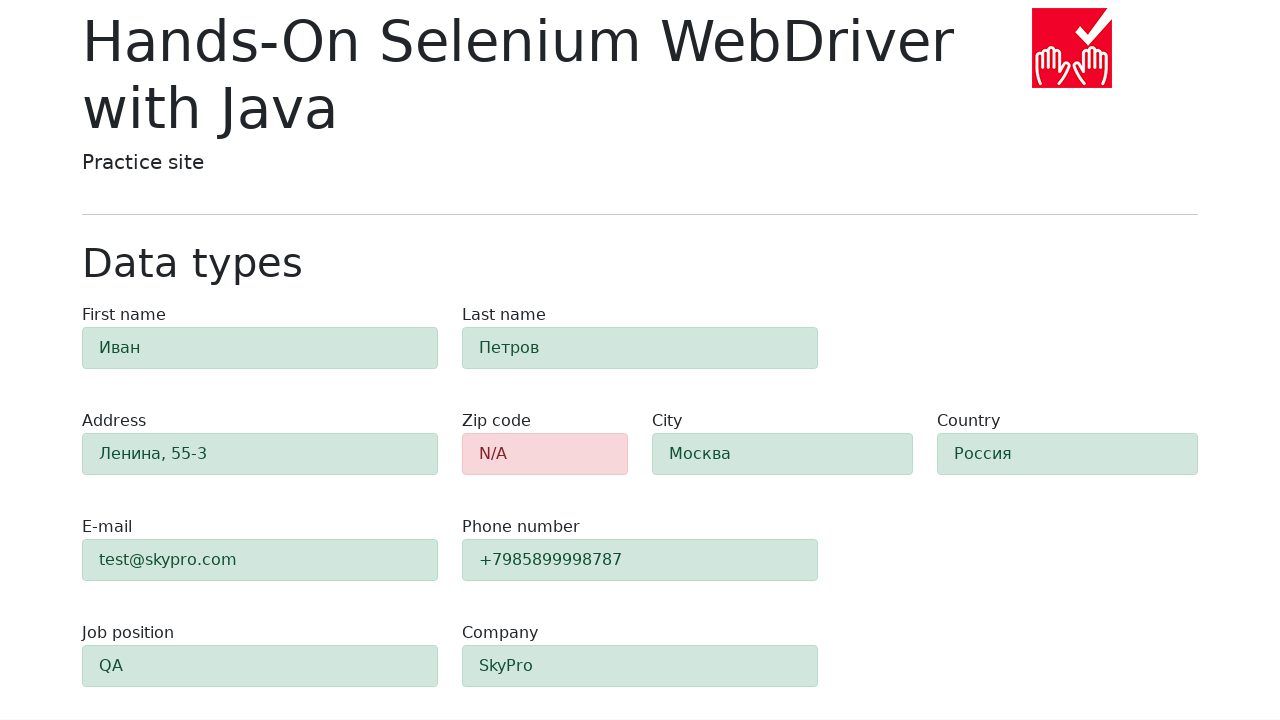

Verified country field has alert-success class
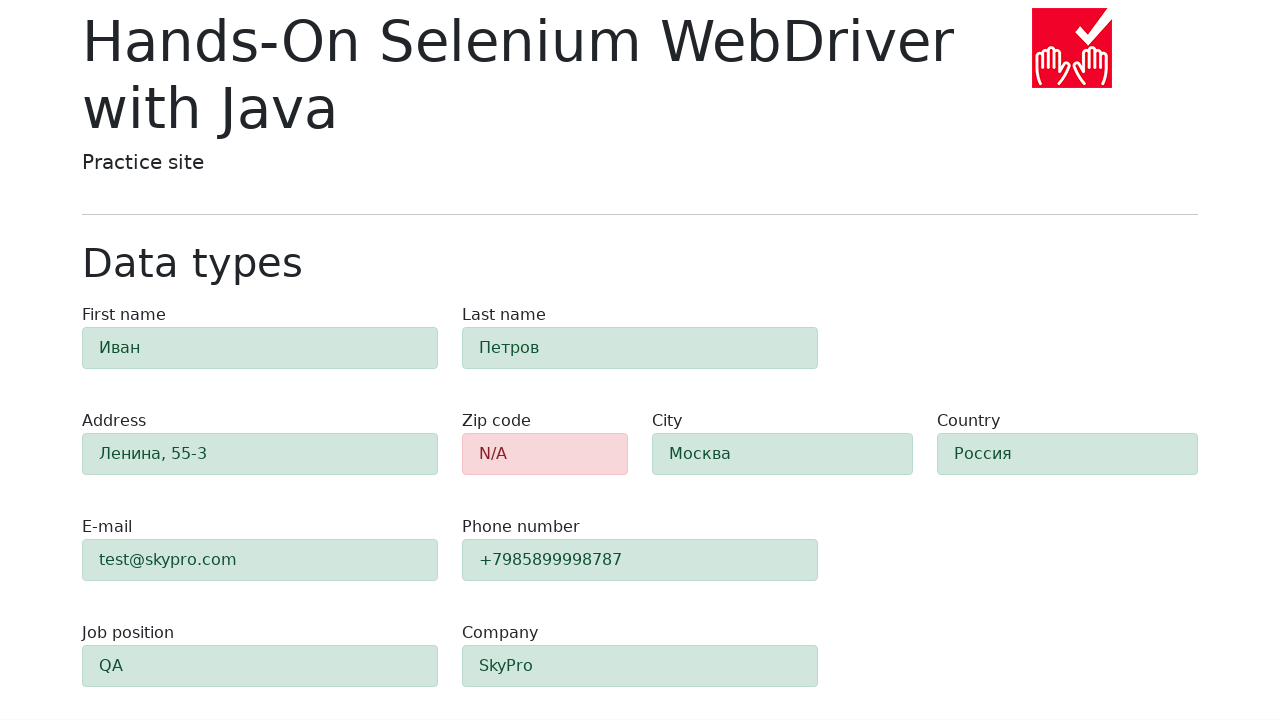

Verified email field has alert-success class
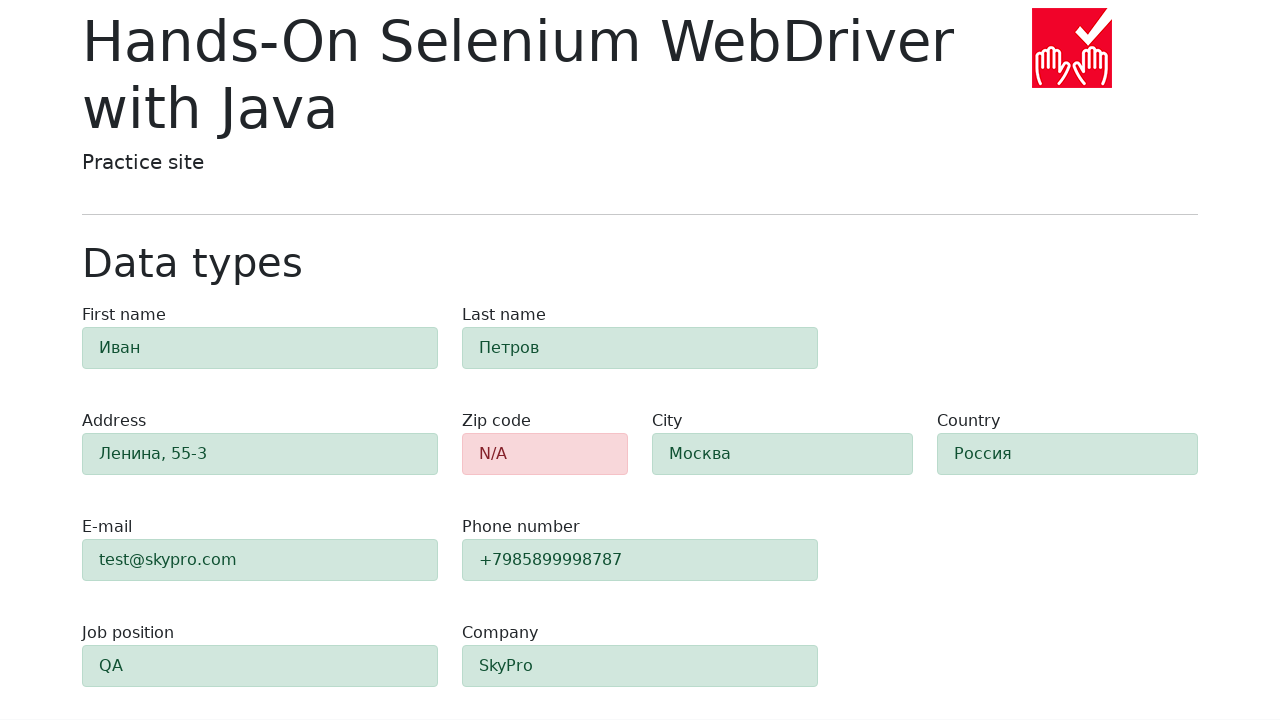

Verified phone number field has alert-success class
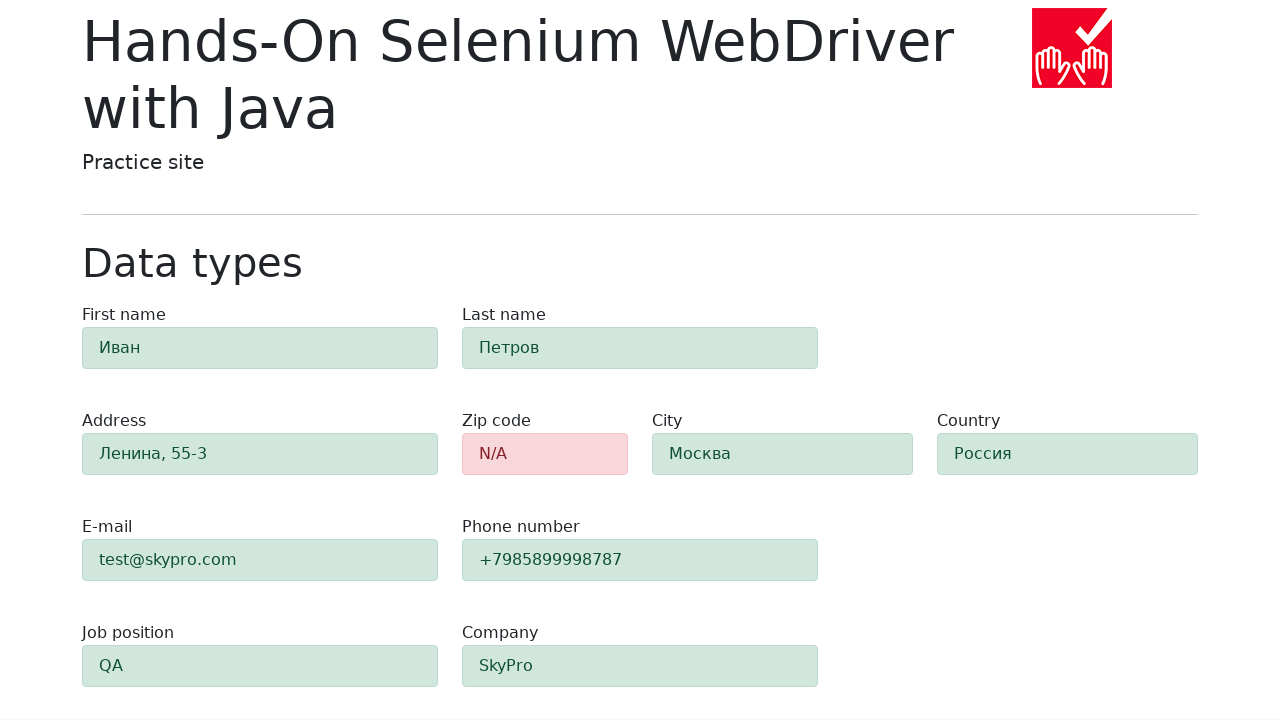

Verified job position field has alert-success class
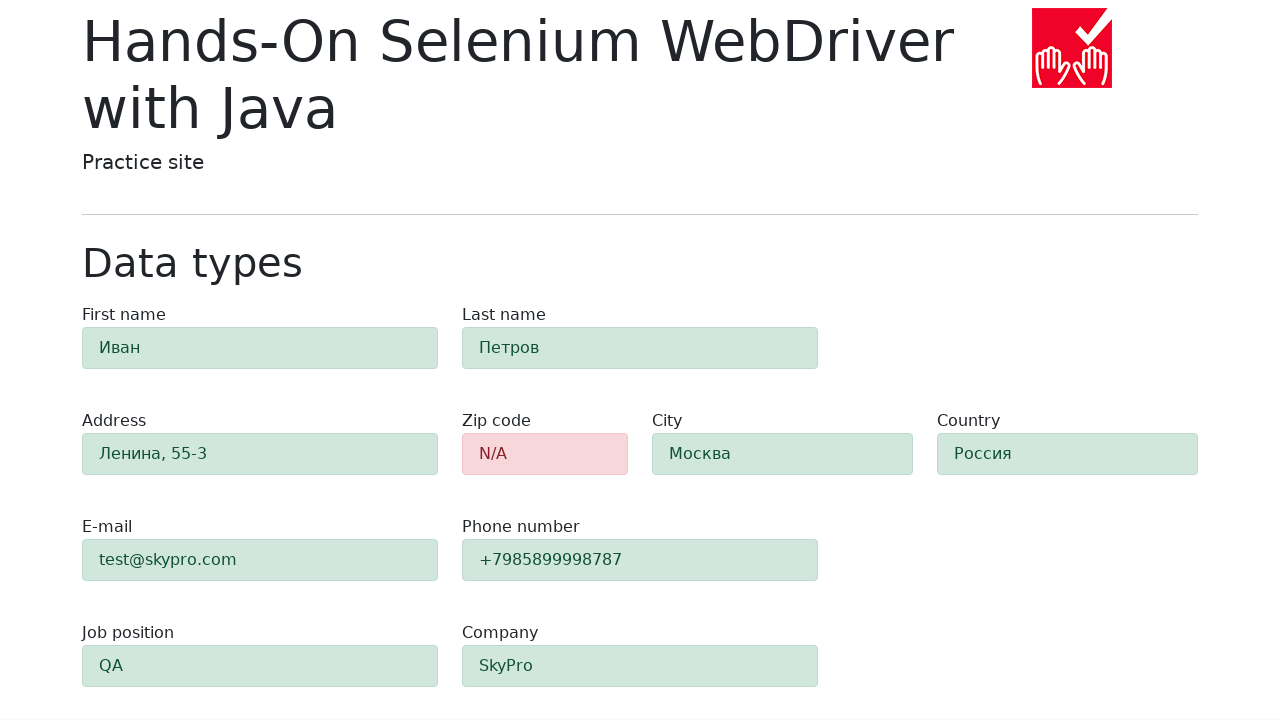

Verified company field has alert-success class
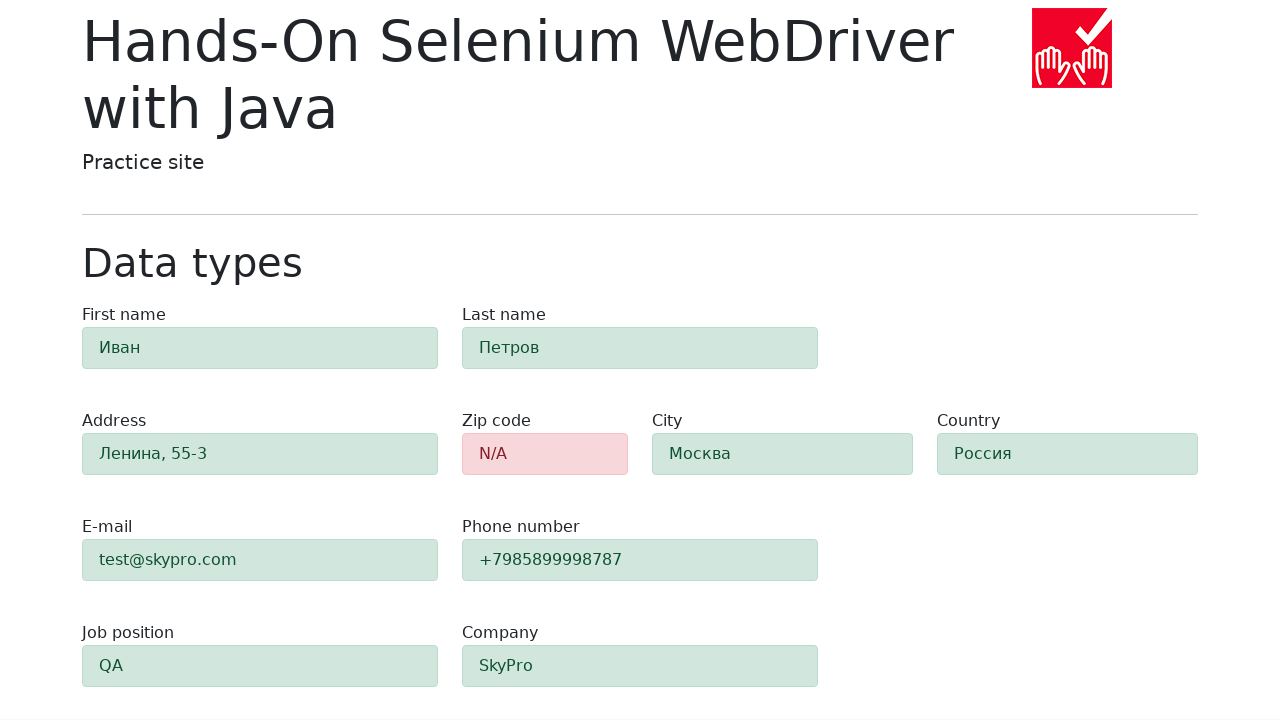

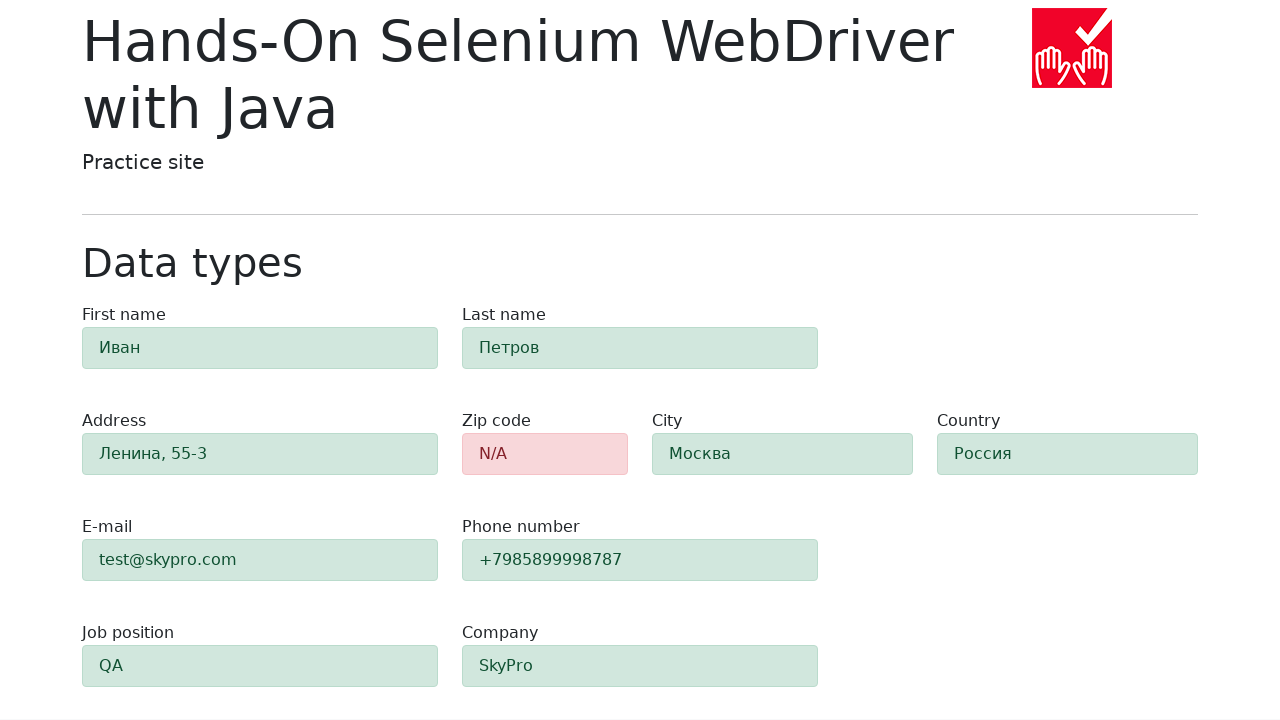